Opens the SpiceJet airline website and verifies the page loads successfully by maximizing the browser window.

Starting URL: https://www.spicejet.com/

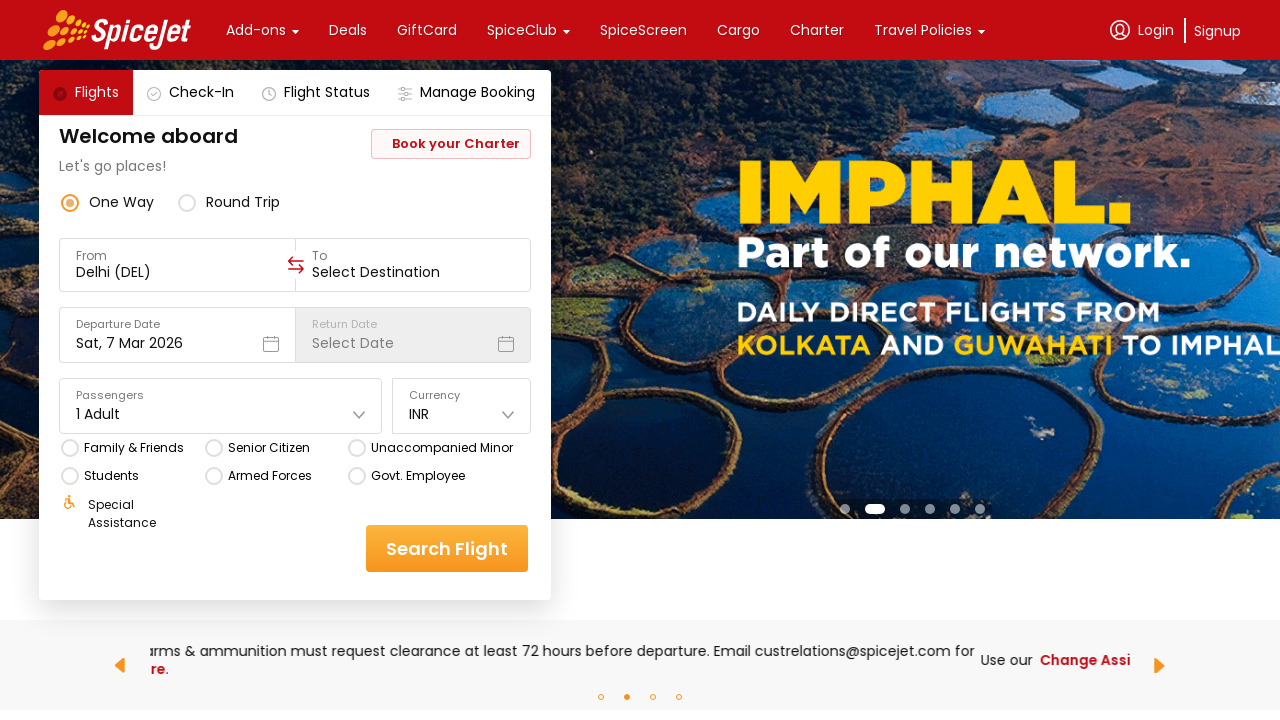

Waited for page to reach domcontentloaded state
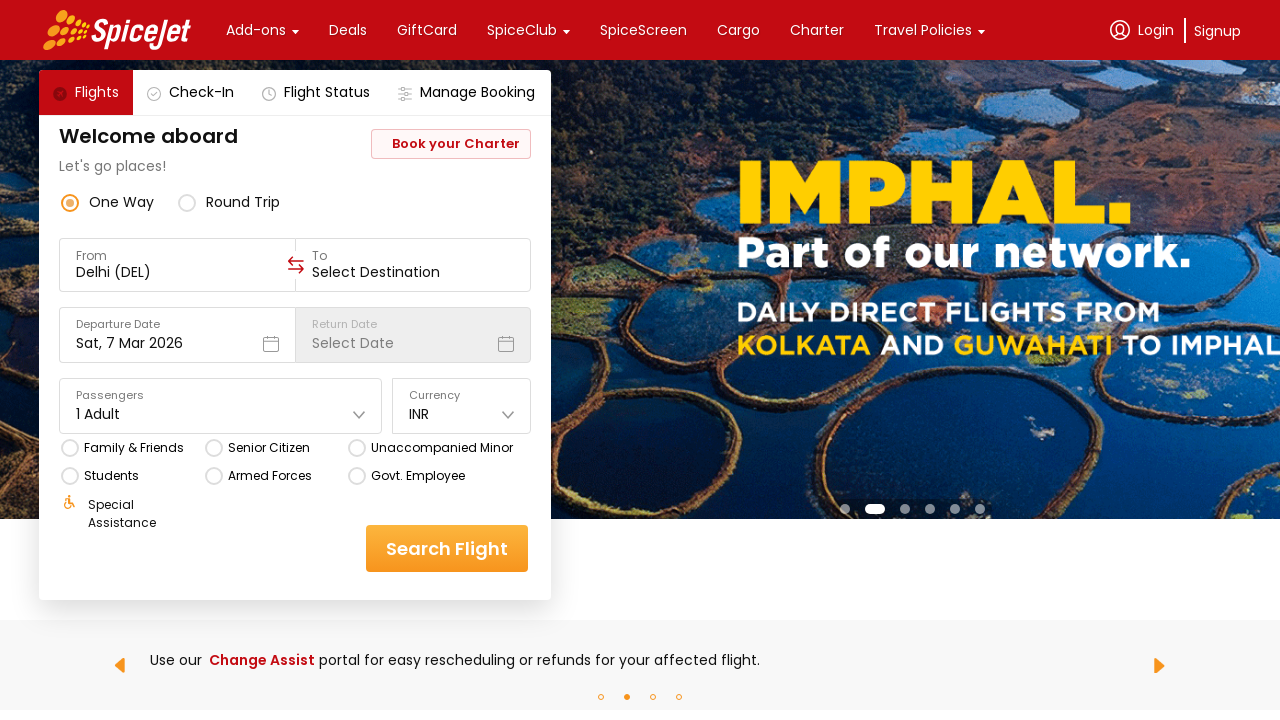

Verified body element is present on SpiceJet homepage
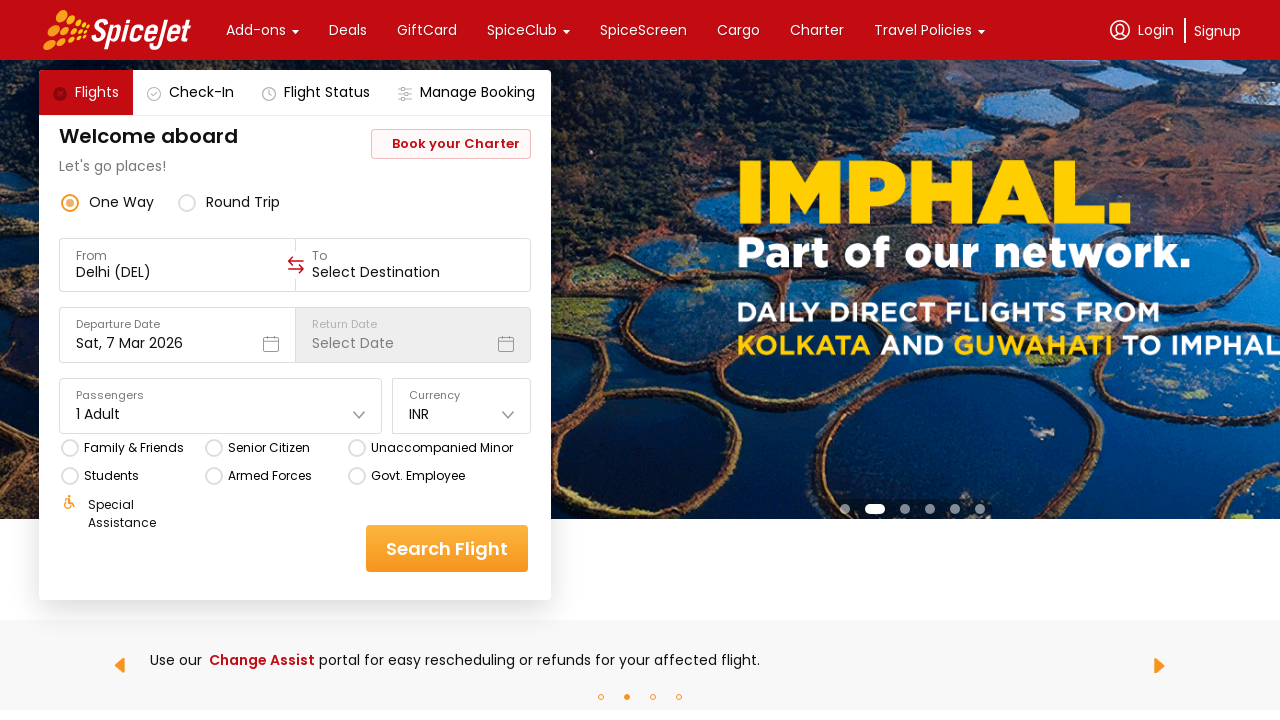

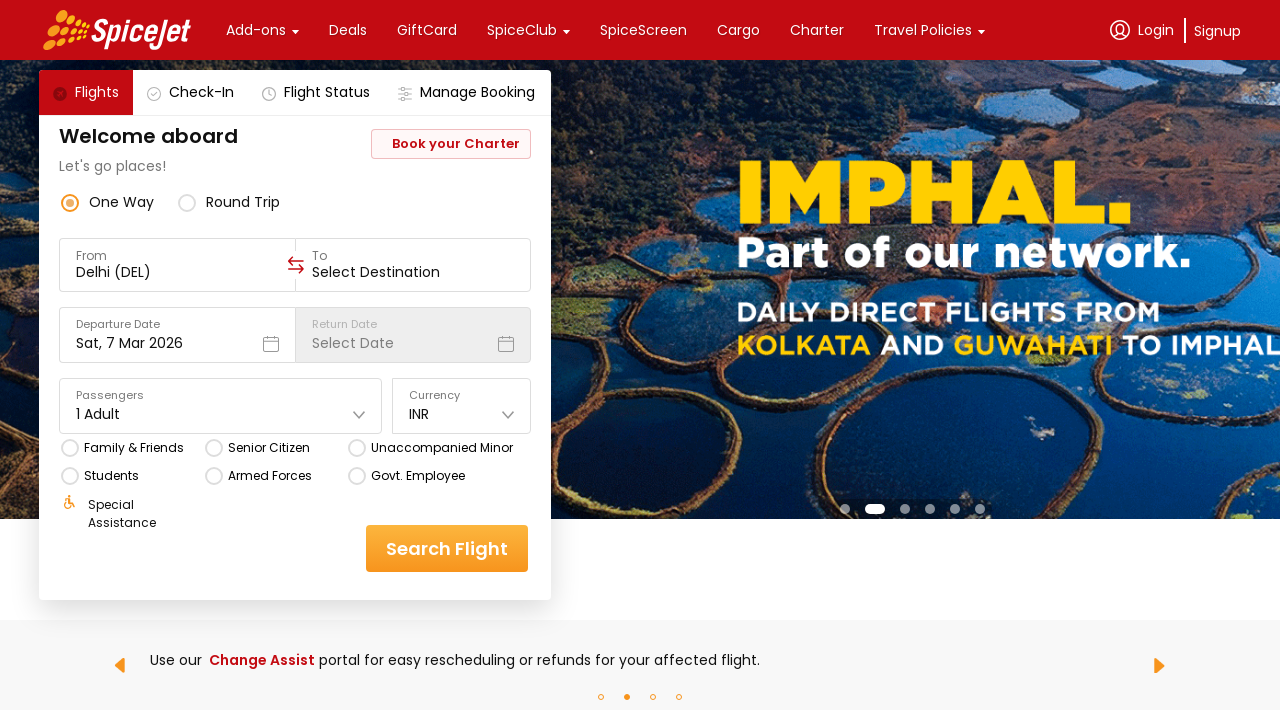